Tests the simple alert functionality by clicking the alert button, verifying the alert text, and dismissing it

Starting URL: https://demoqa.com/

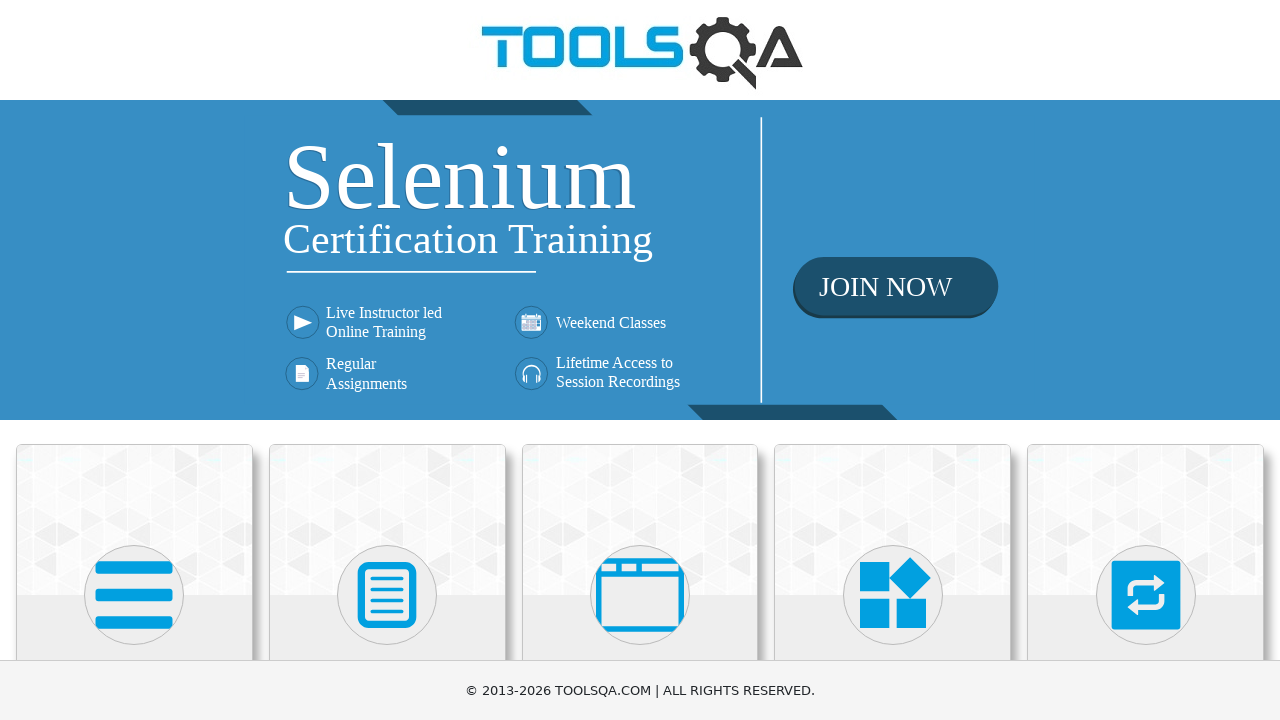

Scrolled down to view alert cards
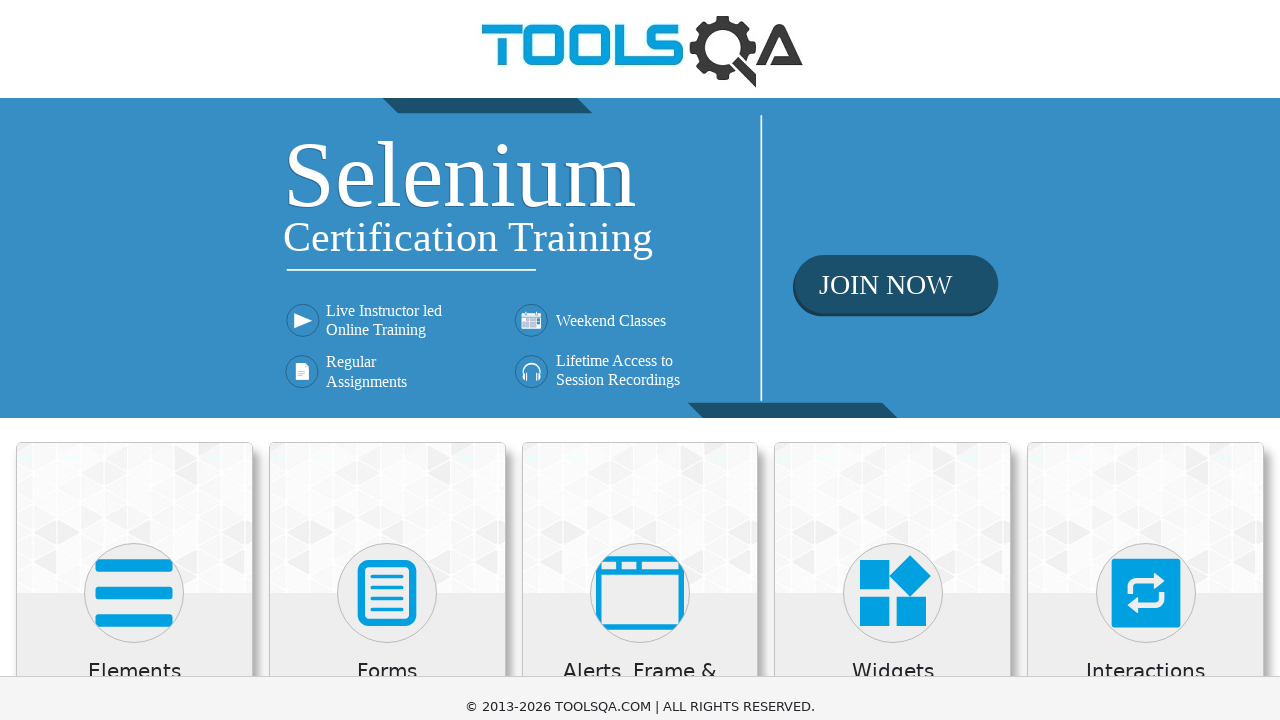

Clicked on 'Alerts, Frame & Windows' card at (640, 185) on xpath=//h5[text()='Alerts, Frame & Windows']
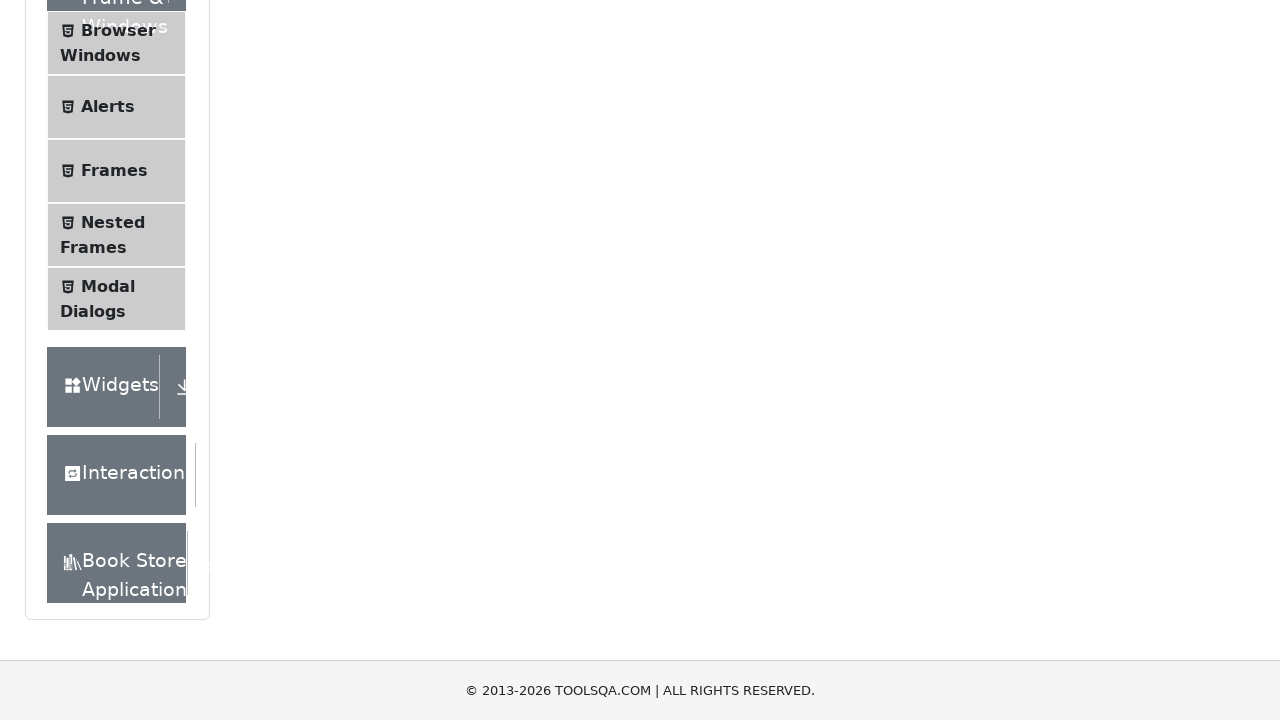

Clicked on 'Alerts' in the side menu at (108, 107) on xpath=//span[text()='Alerts']
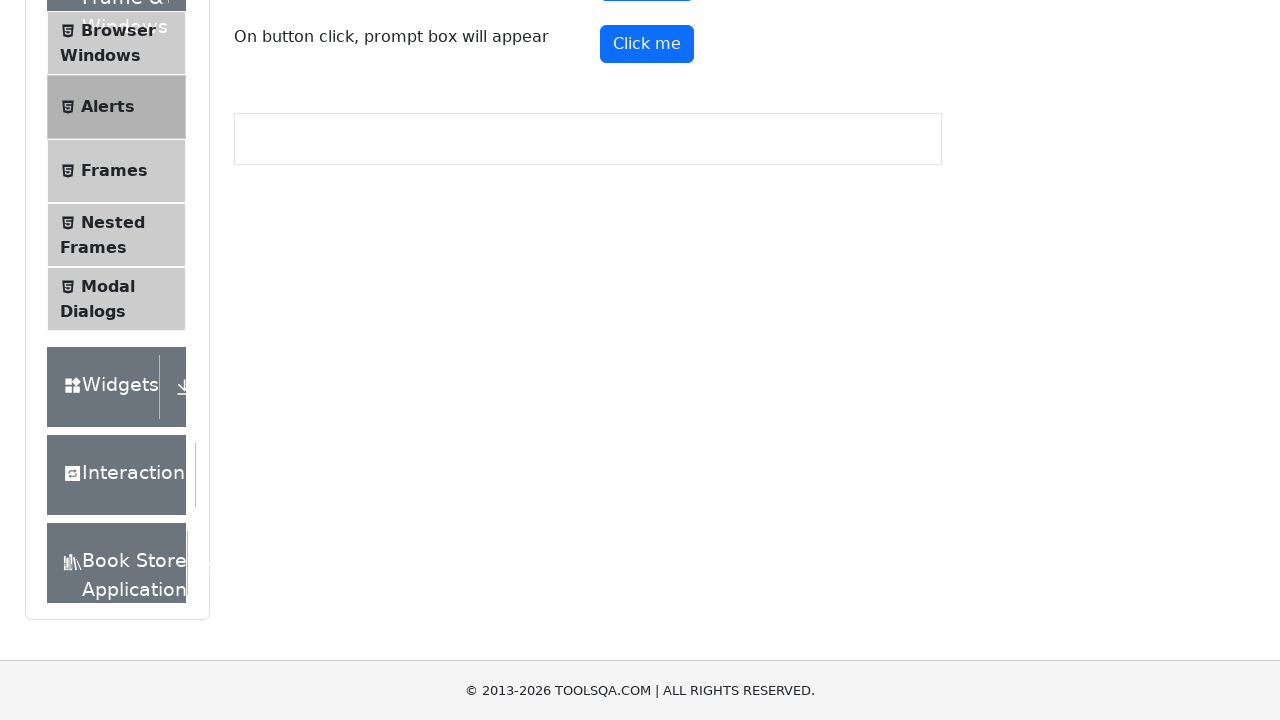

Clicked the alert button to trigger simple alert at (647, 242) on #alertButton
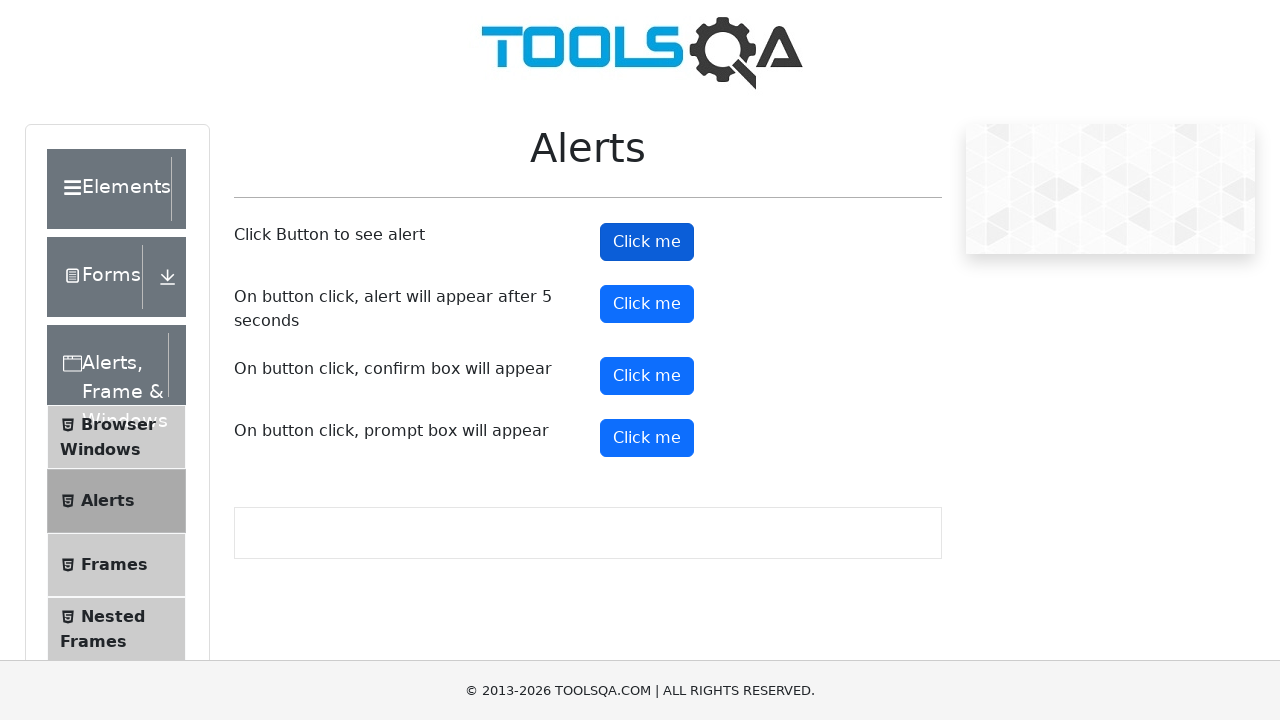

Set up dialog handler to dismiss alert
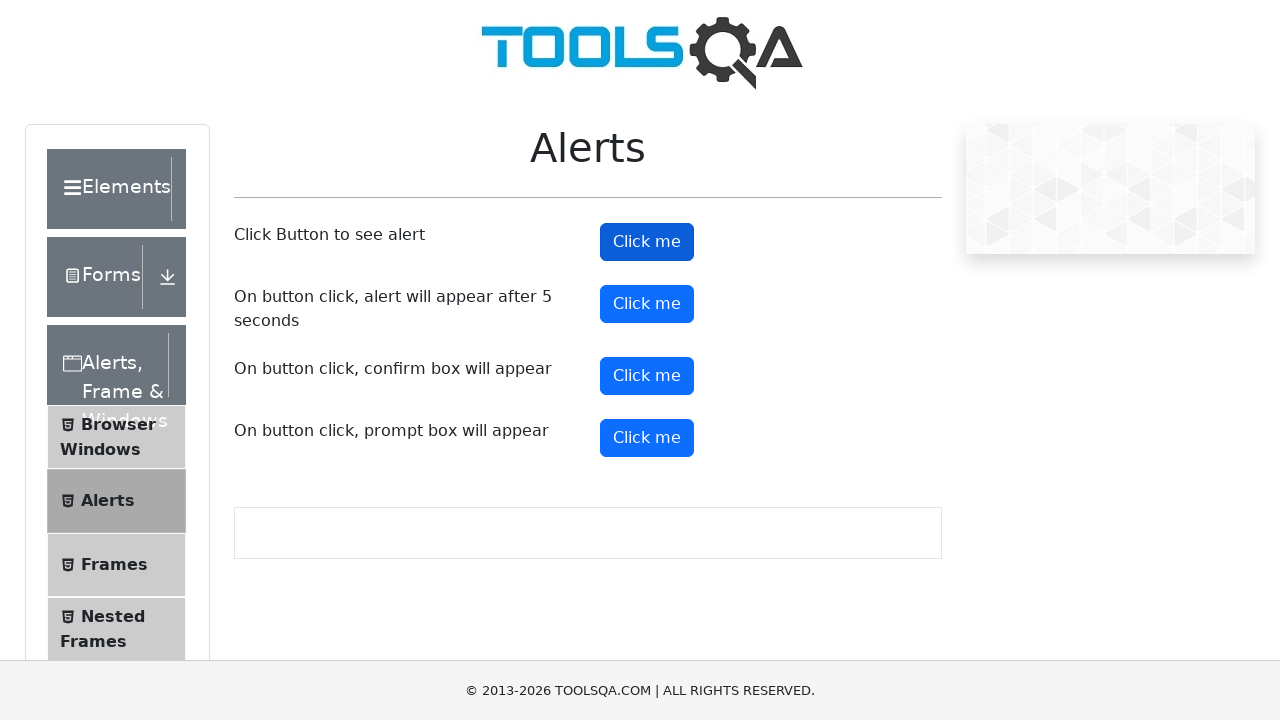

Waited for alert dialog to be processed and dismissed
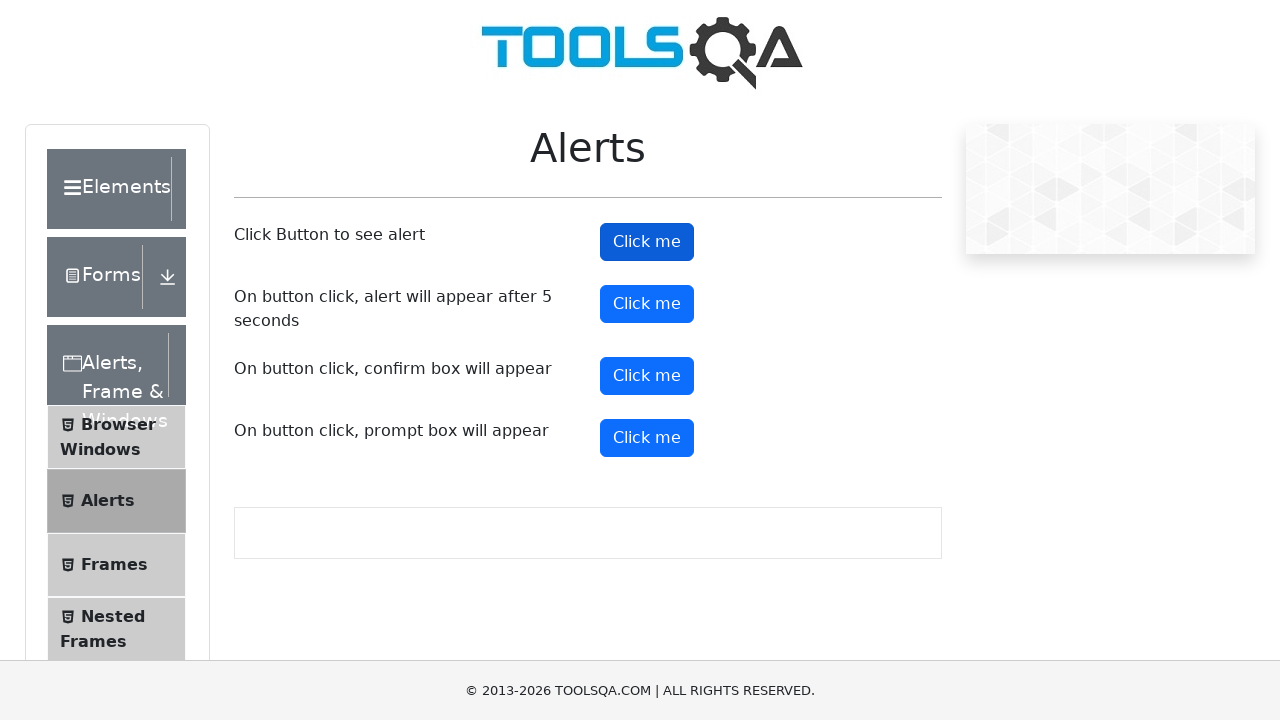

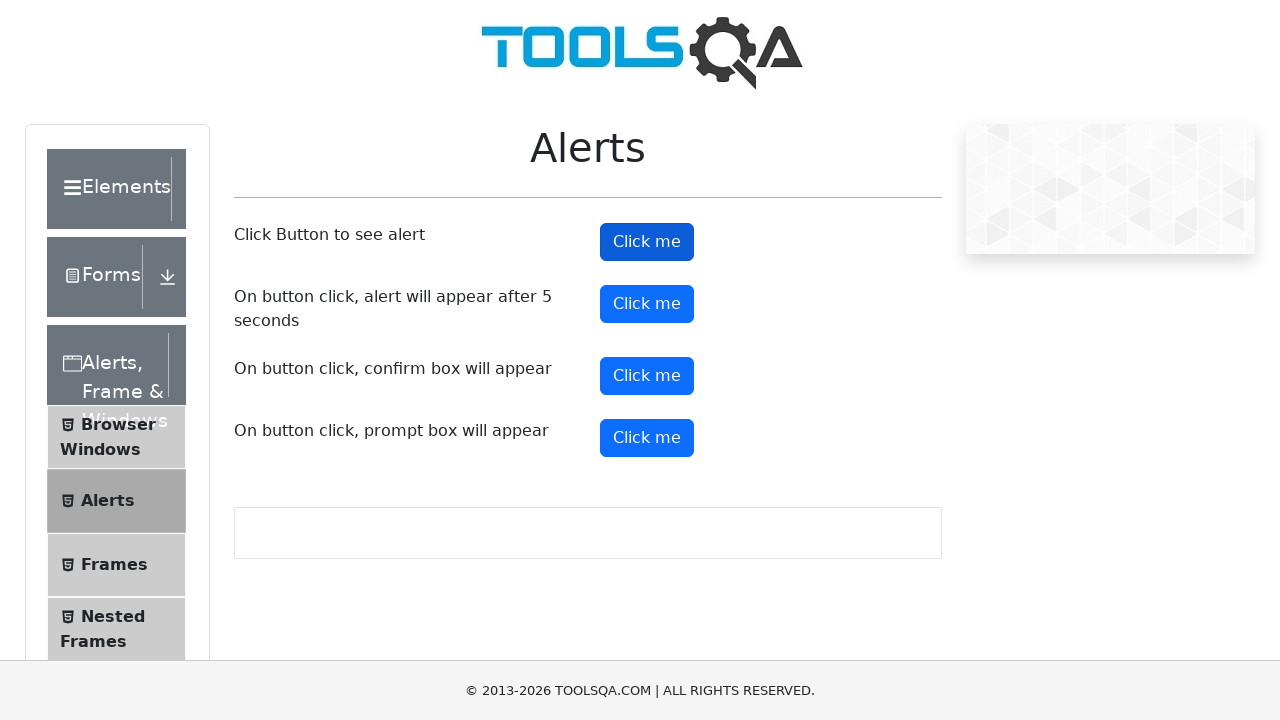